Tests a user registration form by filling out all fields including name, lastname, gender, date of birth, address, email, password, company, role selection, and comments, then submitting the form.

Starting URL: https://katalon-test.s3.amazonaws.com/demo-aut/dist/html/form.html

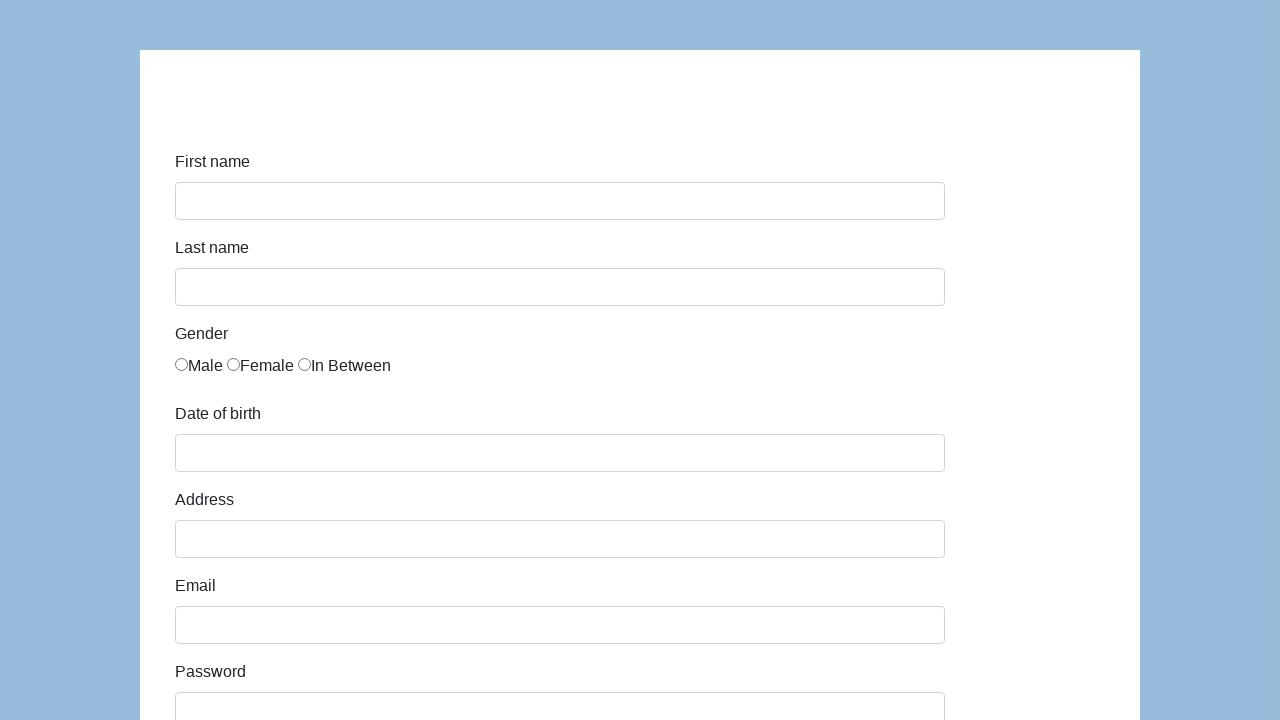

Filled first name field with 'Karol' on #first-name
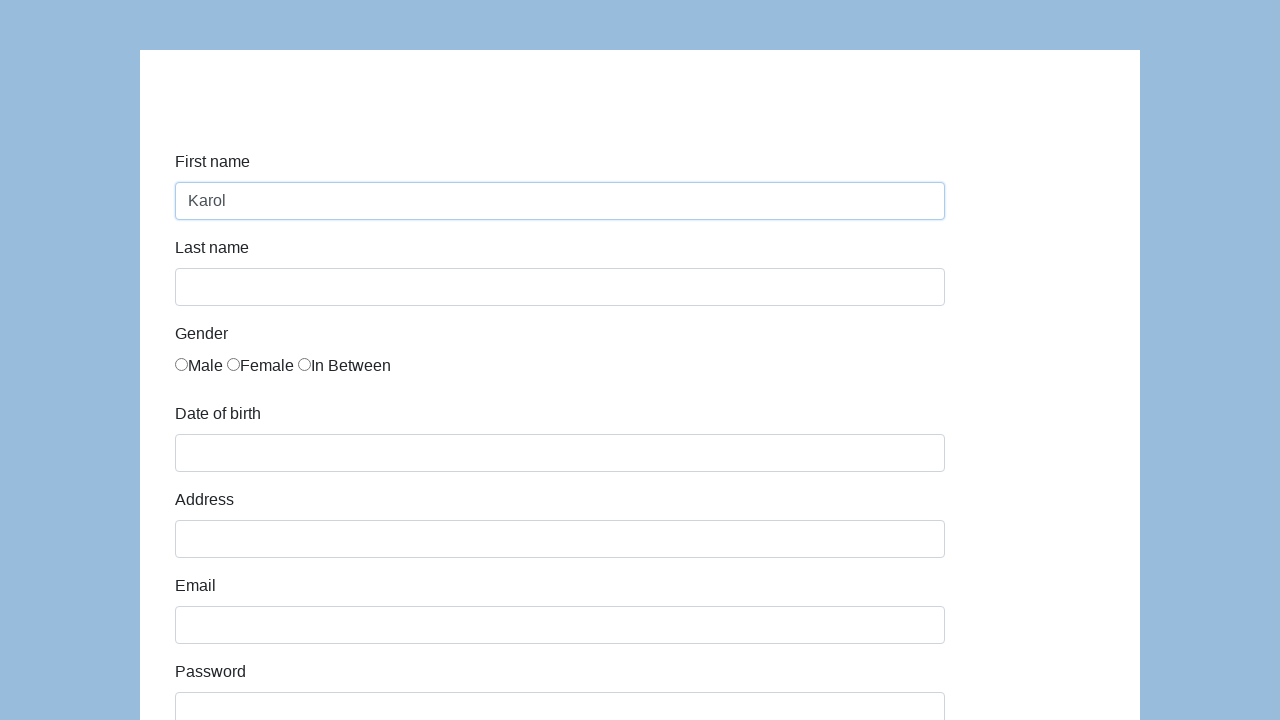

Filled last name field with 'Kowalski' on #last-name
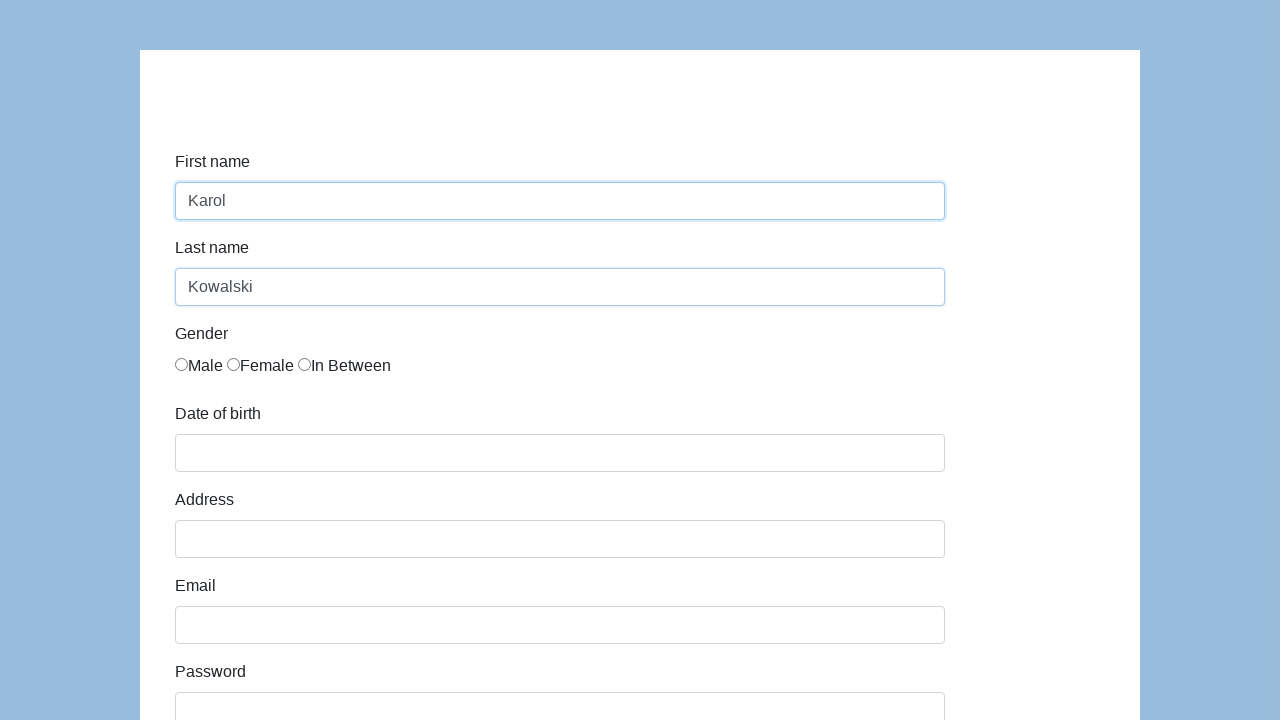

Selected female gender option at (260, 366) on xpath=//*[@id='infoForm']/div[3]/div/div/label[2]
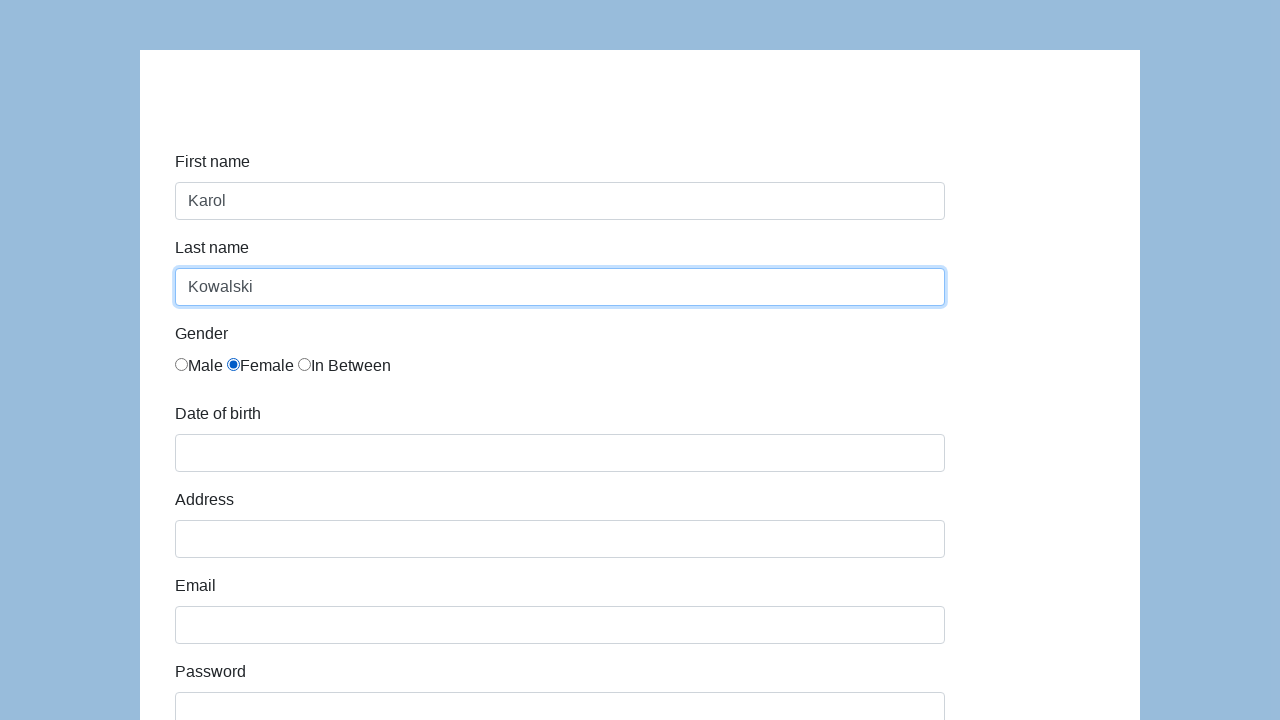

Filled date of birth field with '05/22/2010' on #dob
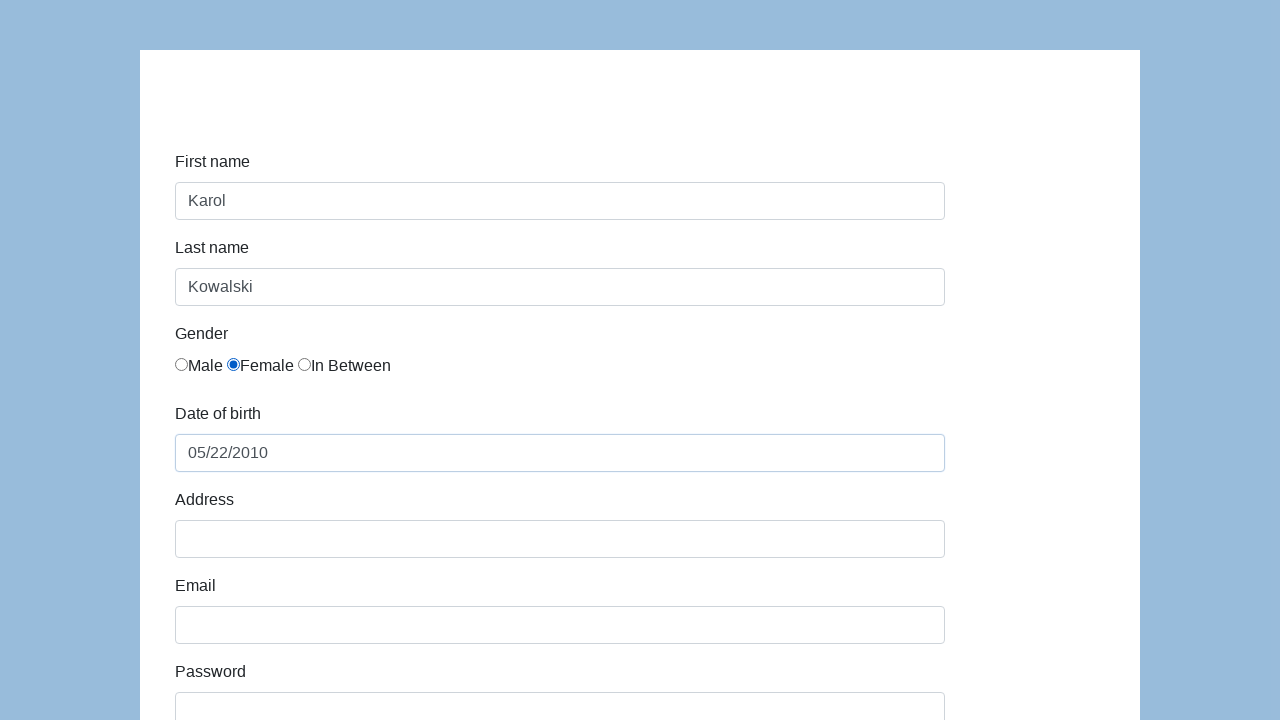

Filled address field with 'Prosta 51' on #address
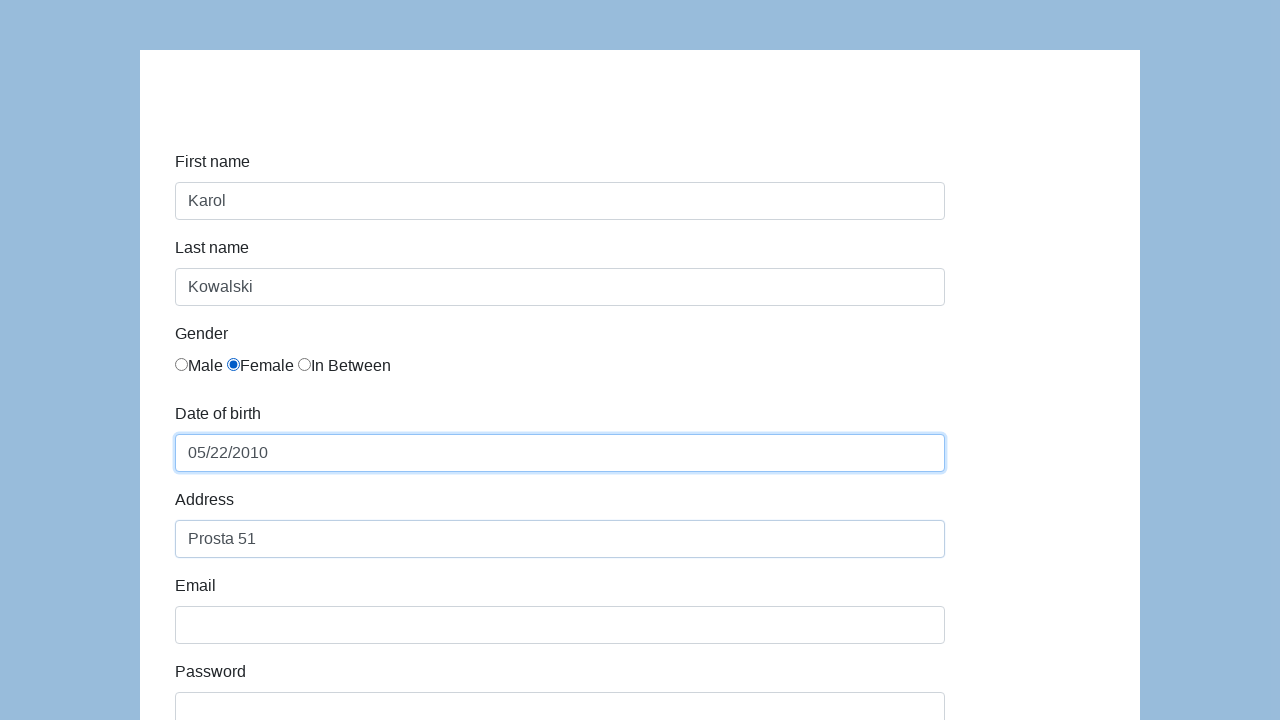

Filled email field with 'karol.kowalski@mailinator.com' on #email
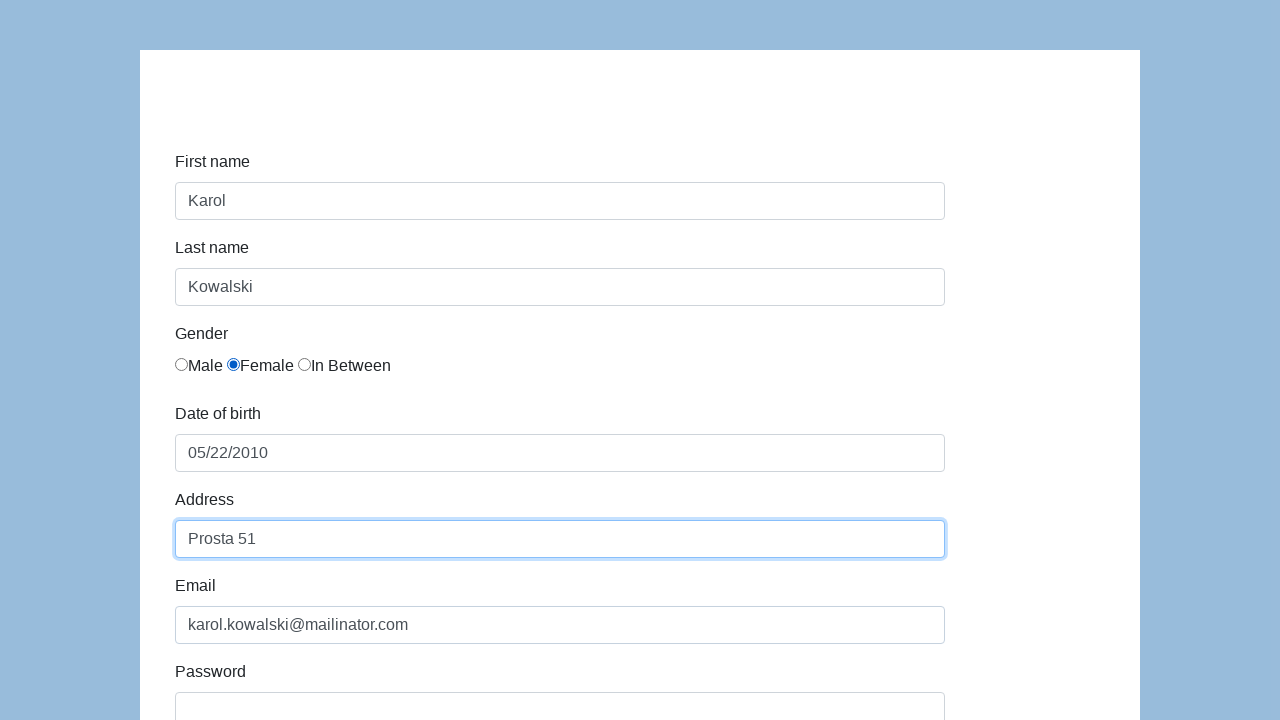

Filled password field with 'Pass123' on #password
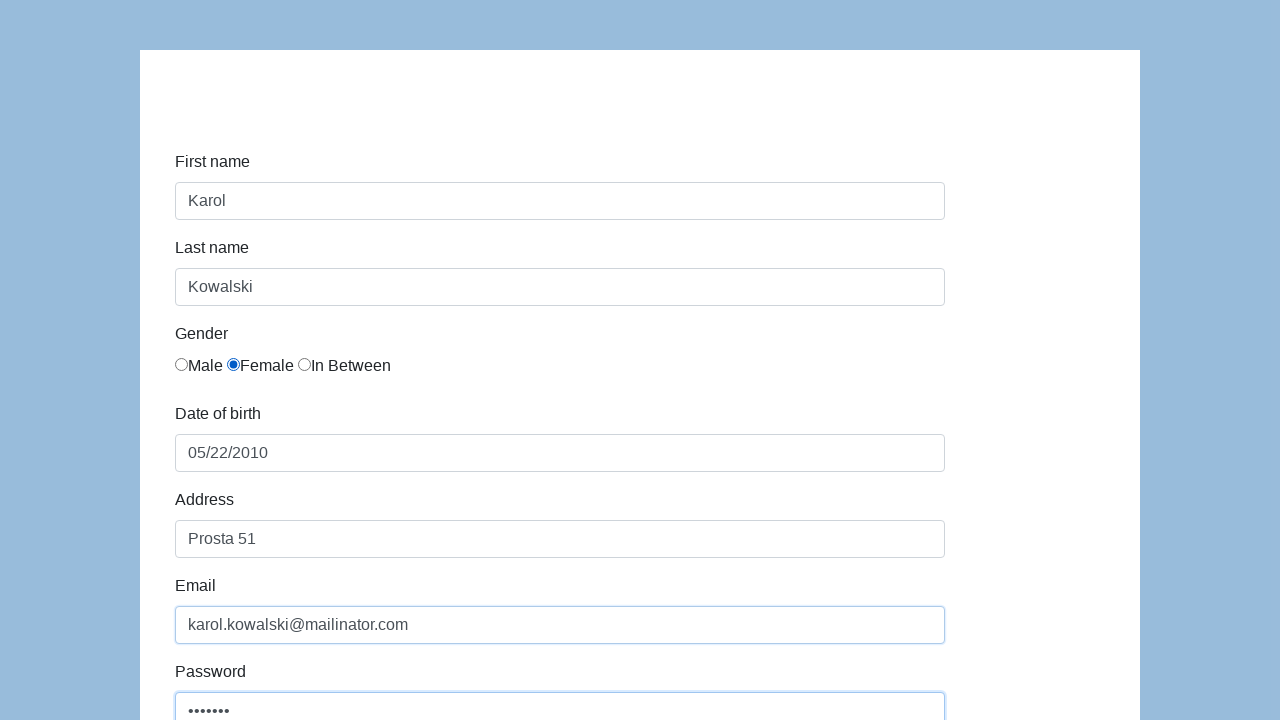

Filled company field with 'Coders Lab' on #company
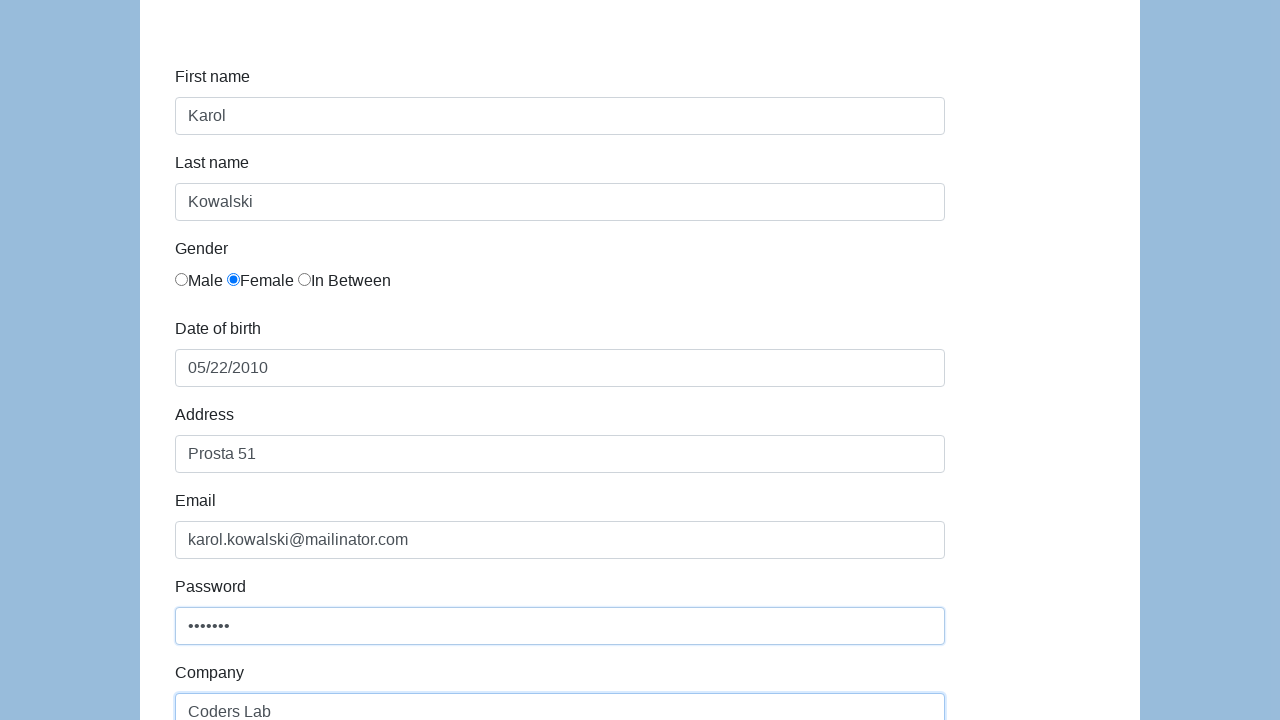

Selected 'QA' from role dropdown on #role
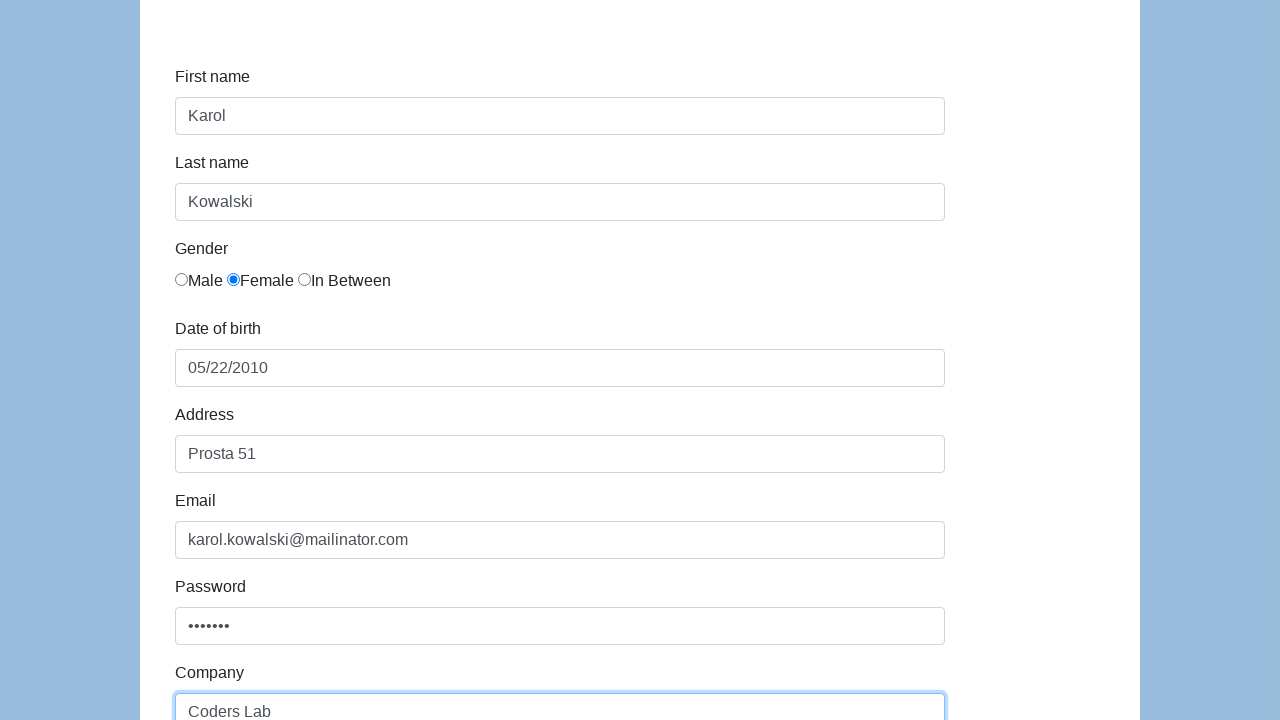

Filled comment field with 'To jest mój pierwszy automat testowy' on #comment
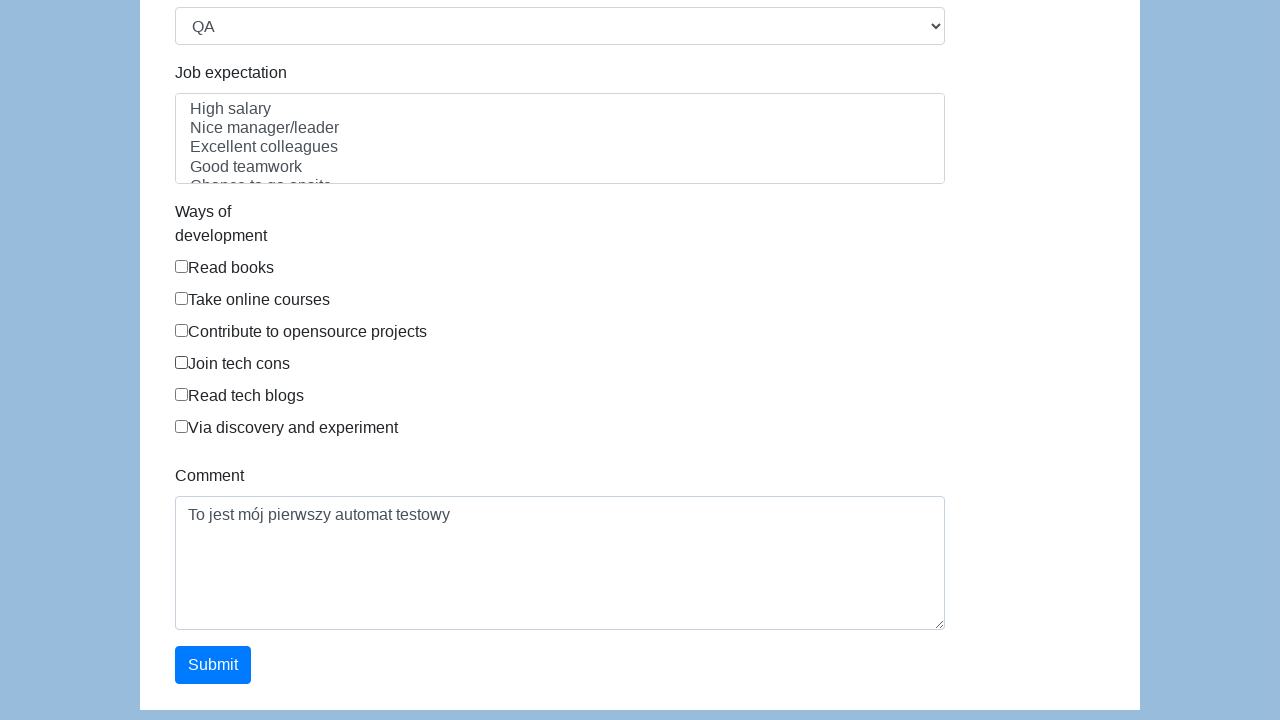

Clicked submit button to submit the registration form at (213, 665) on #submit
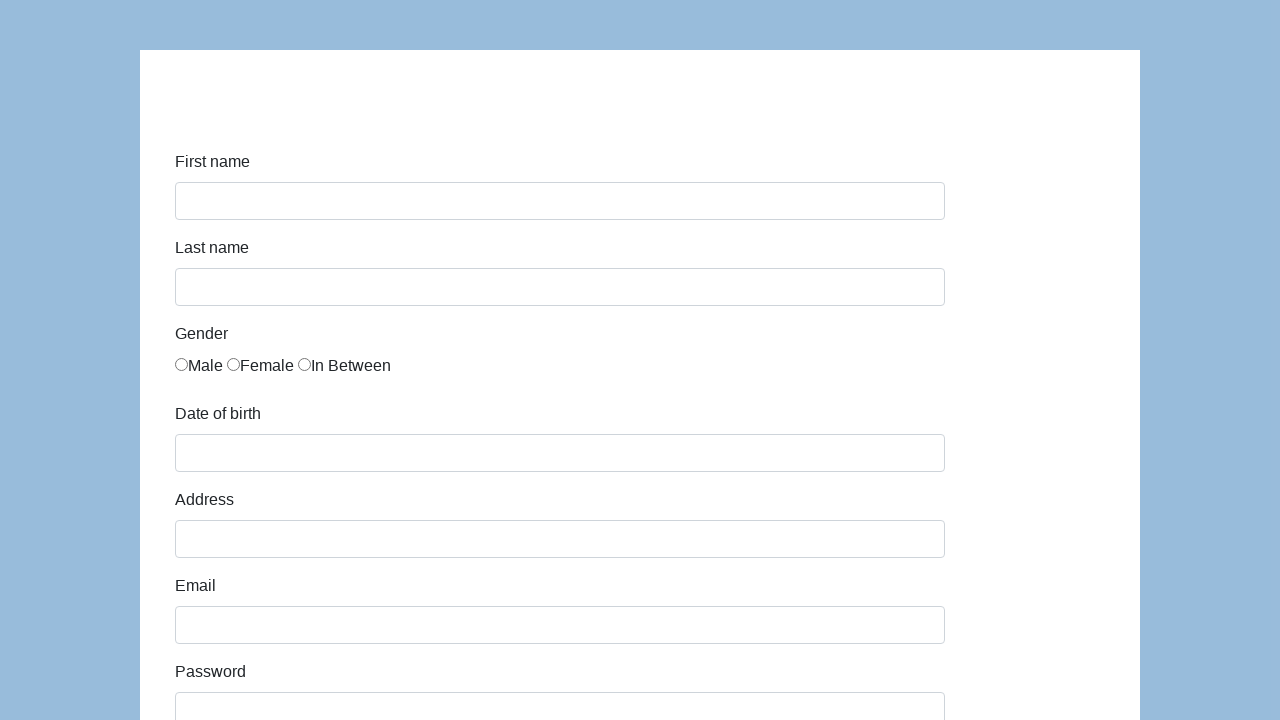

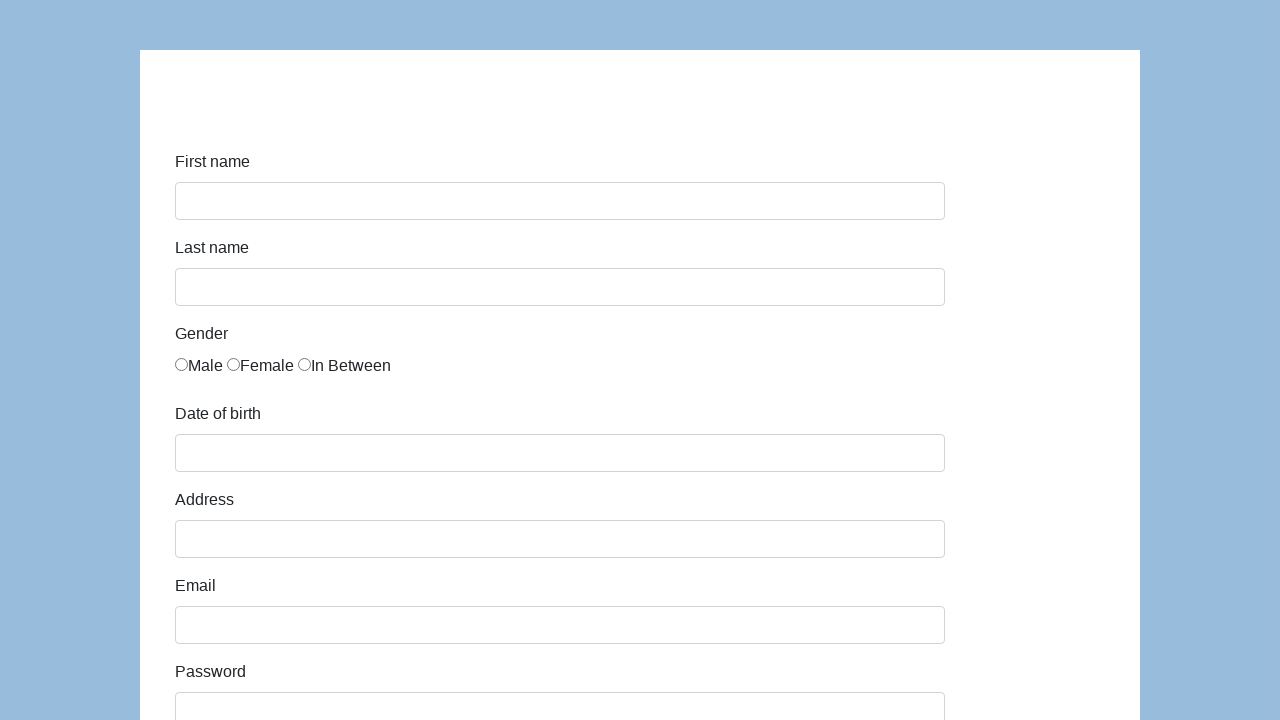